Navigates to Salesforce login page and maximizes the browser window

Starting URL: https://login.salesforce.com/

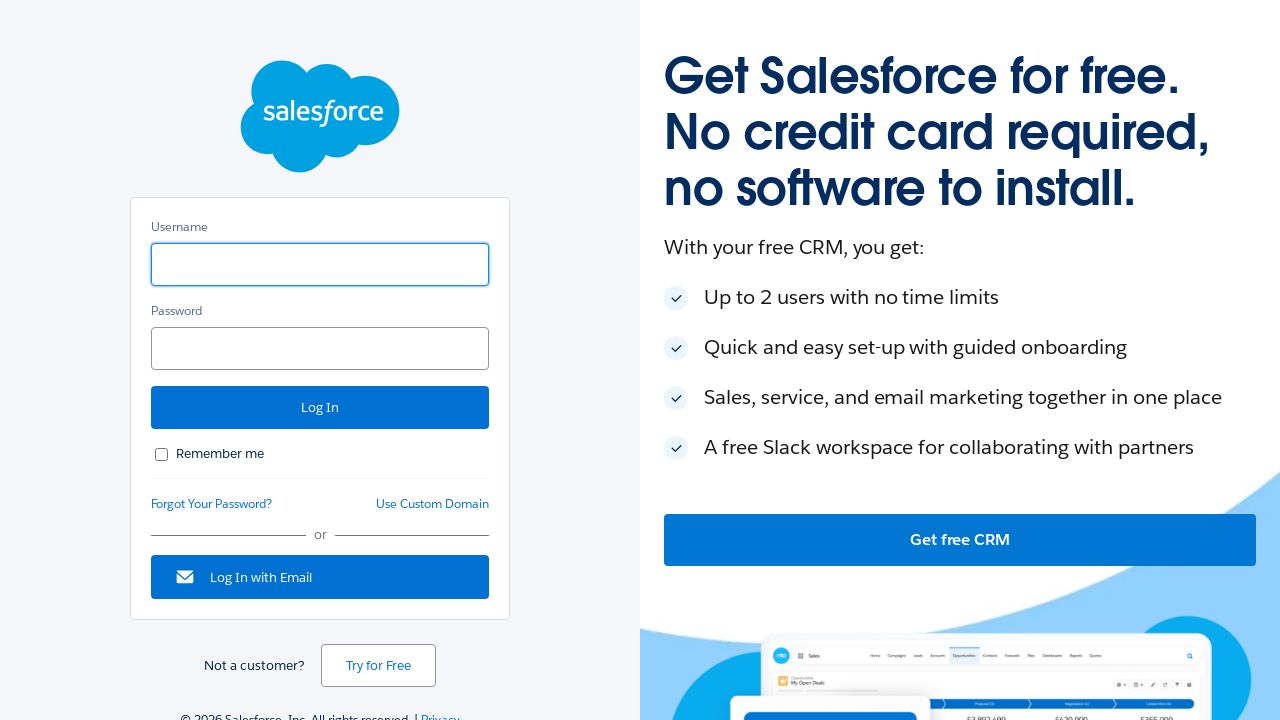

Set browser viewport to 1920x1080
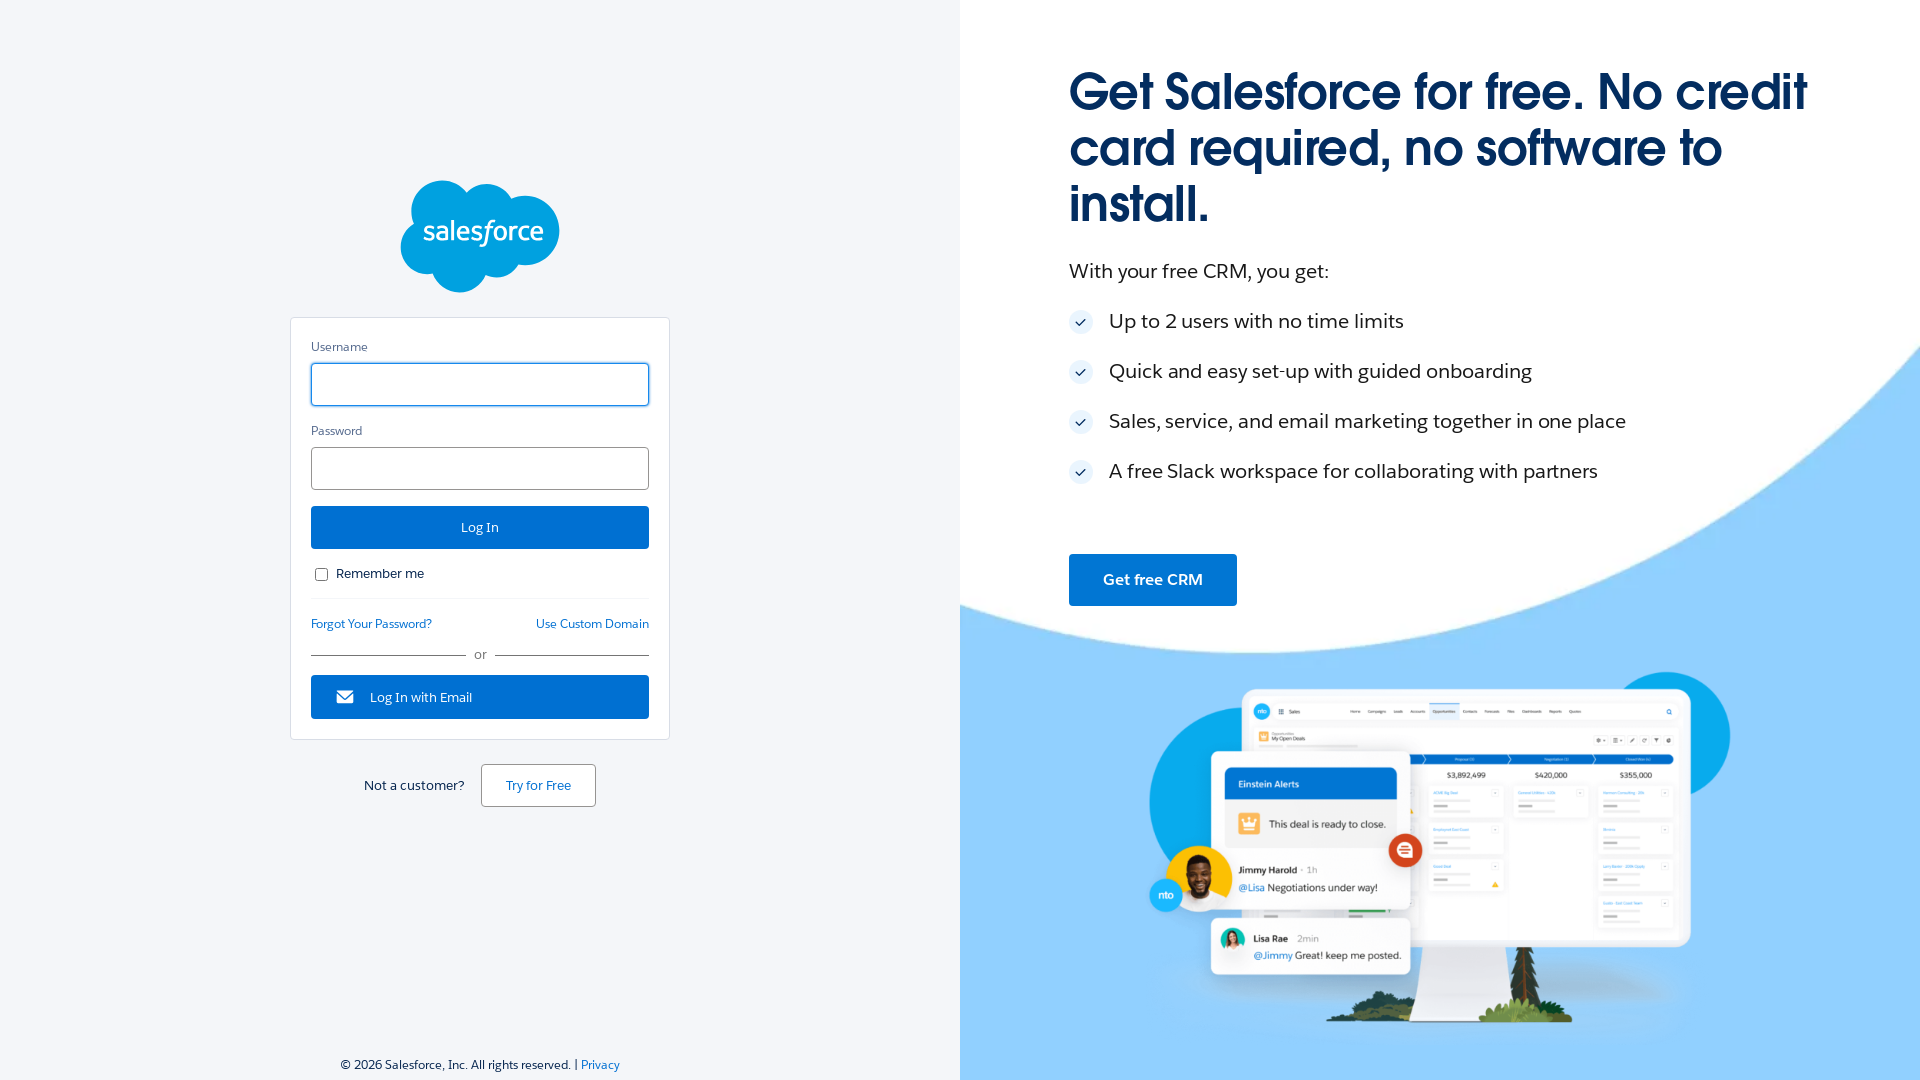

Waited for page to reach networkidle state
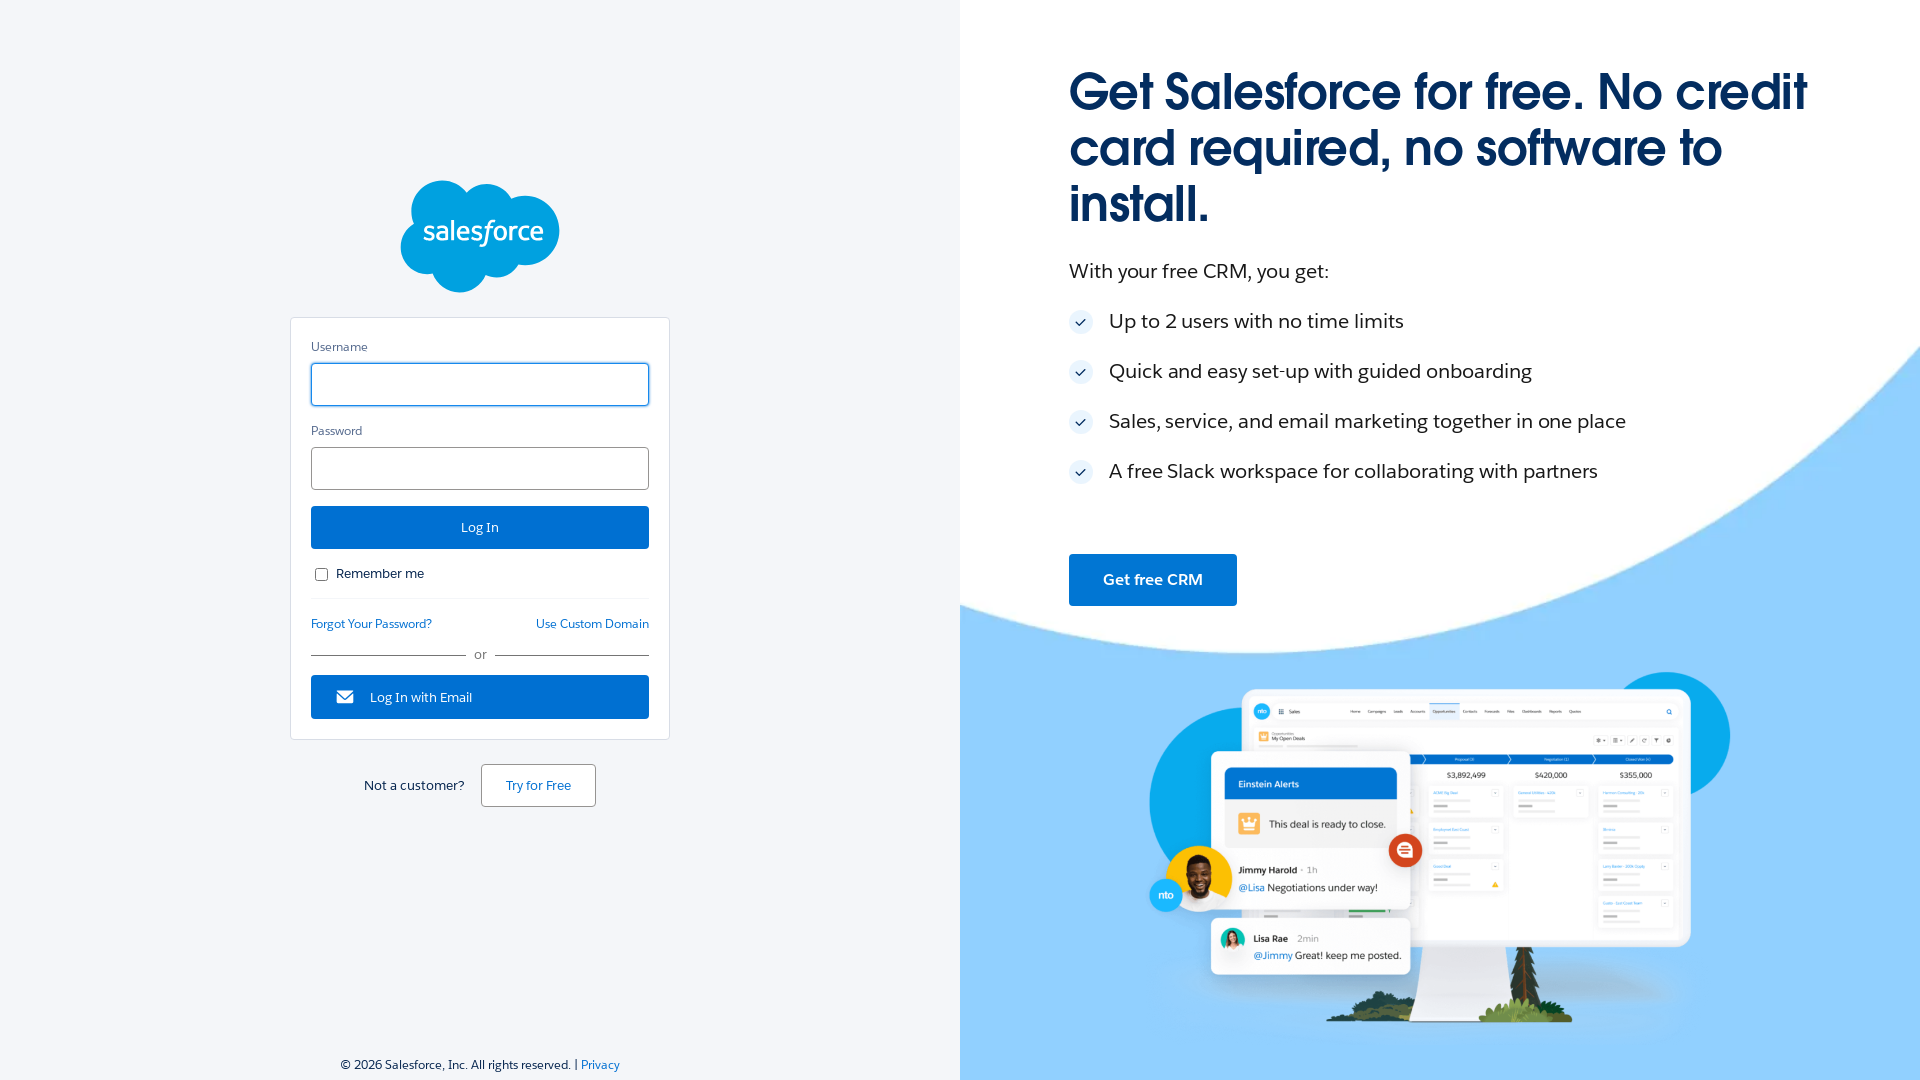

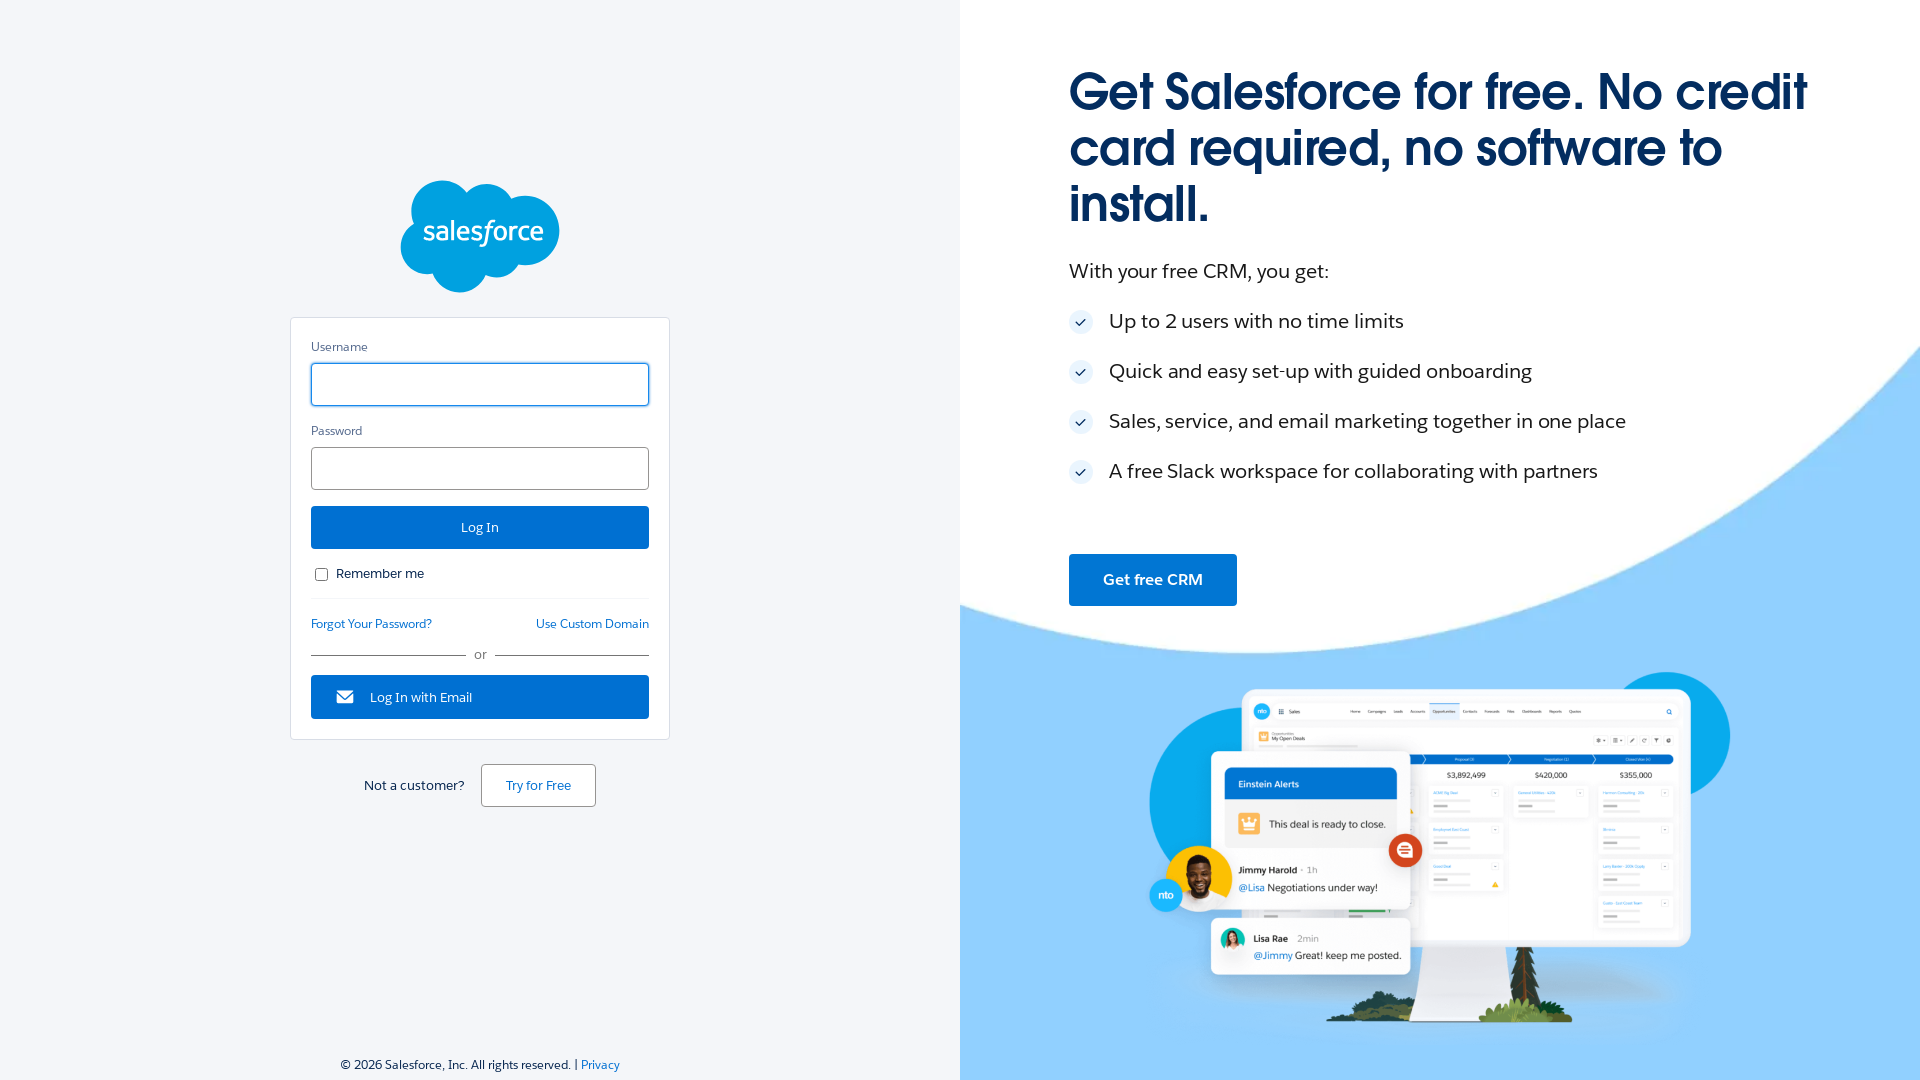